Tests slider functionality by dragging a slider element horizontally to change its position

Starting URL: https://www.tutorialspoint.com/selenium/practice/slider.php

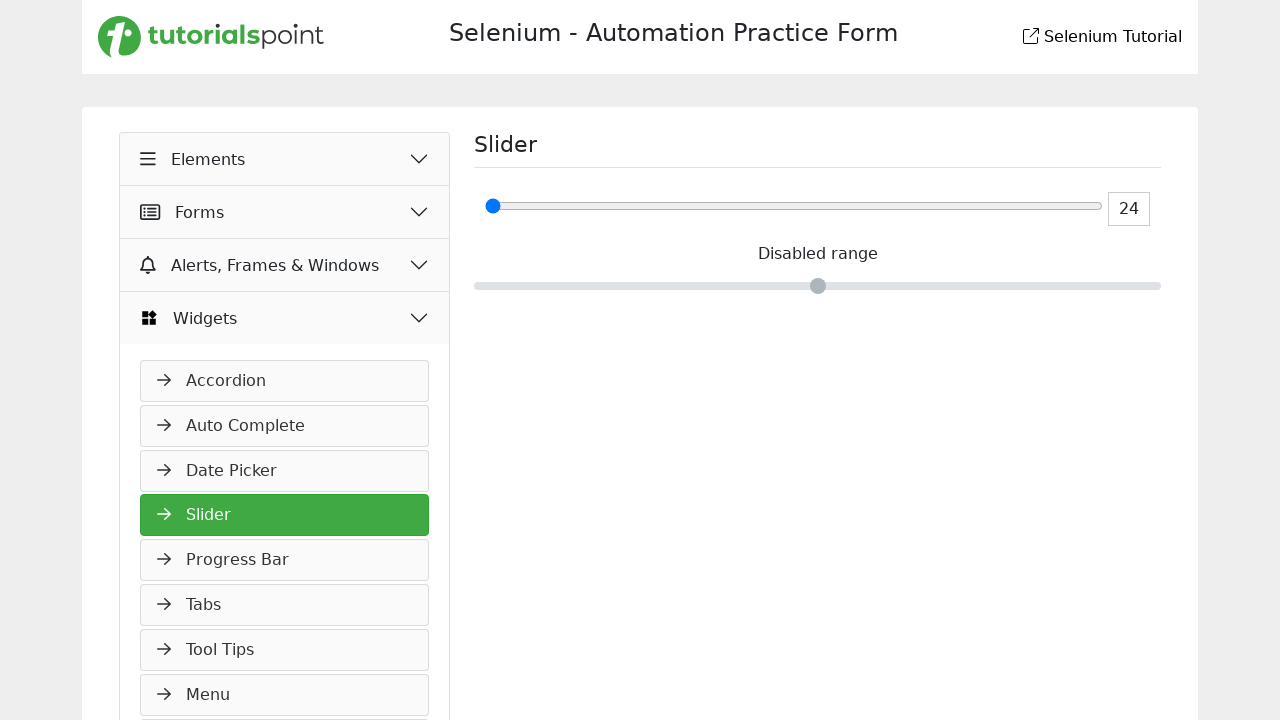

Located slider element with id 'ageInputId'
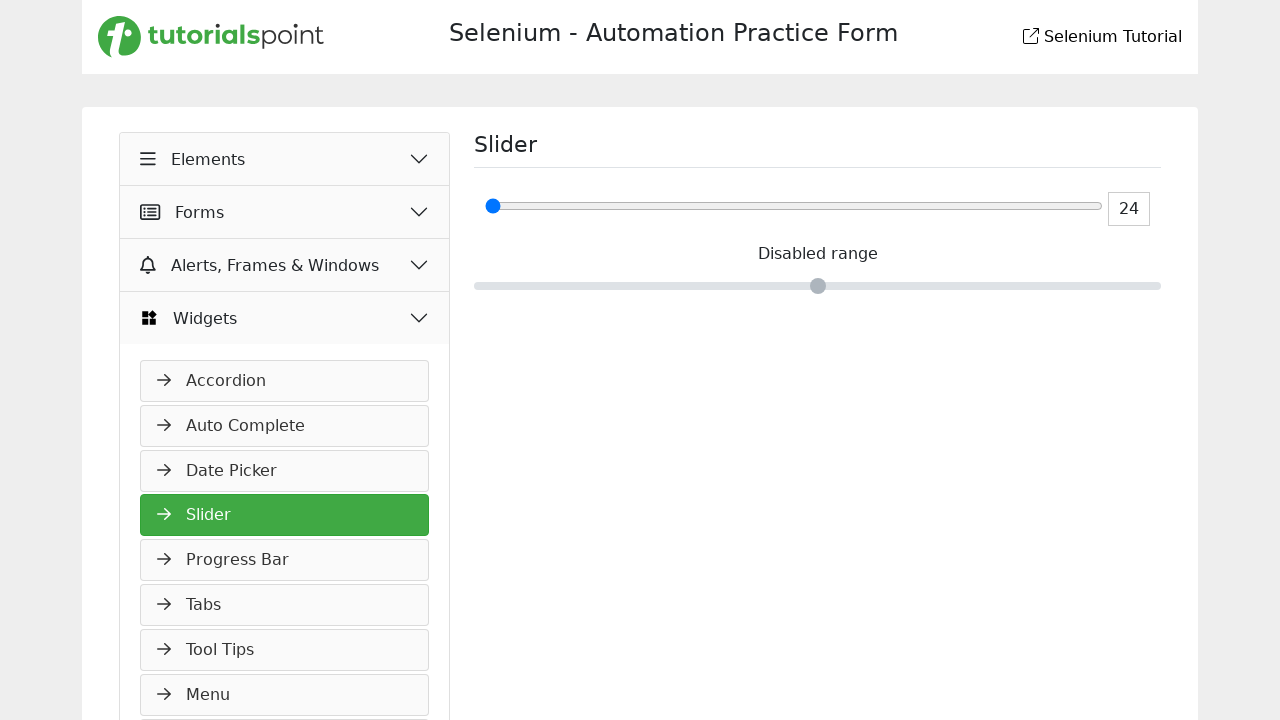

Dragged slider 100 pixels to the right to change its position at (585, 198)
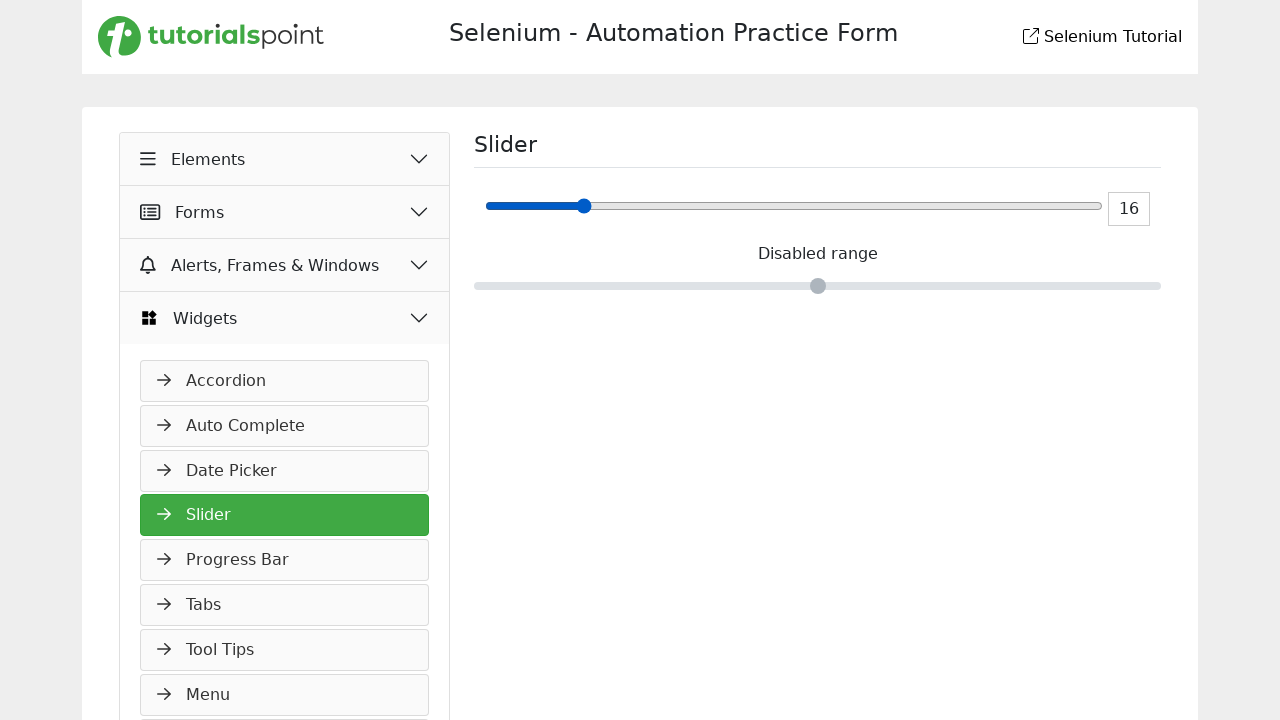

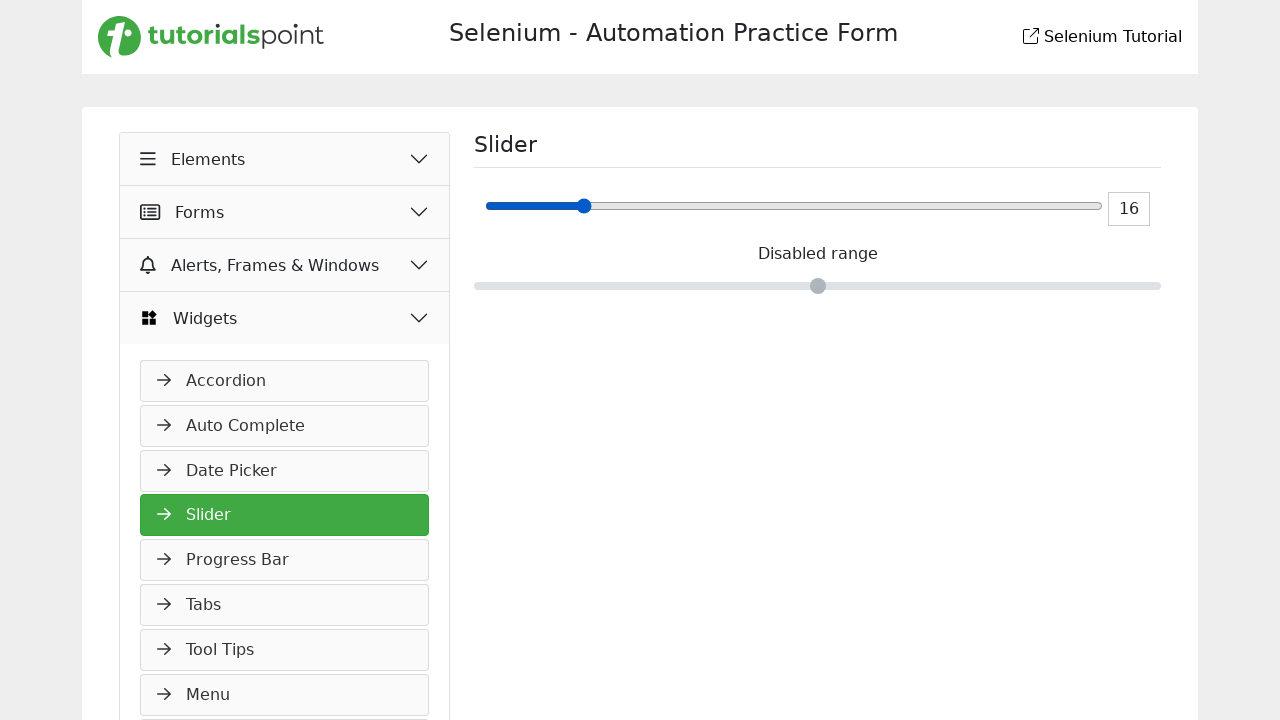